Tests form interaction by filling a name input field and selecting a radio button using JavaScript executor methods

Starting URL: https://testautomationpractice.blogspot.com/

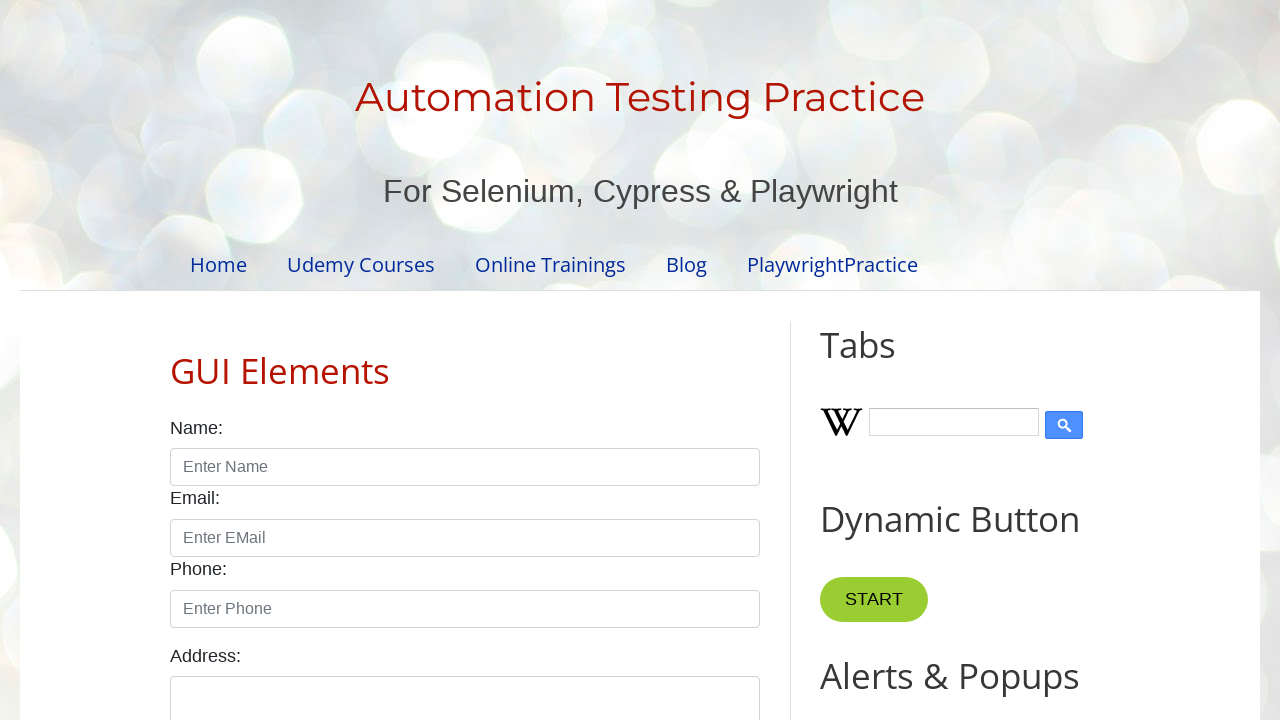

Filled name input field with 'Jairo' using JavaScript executor
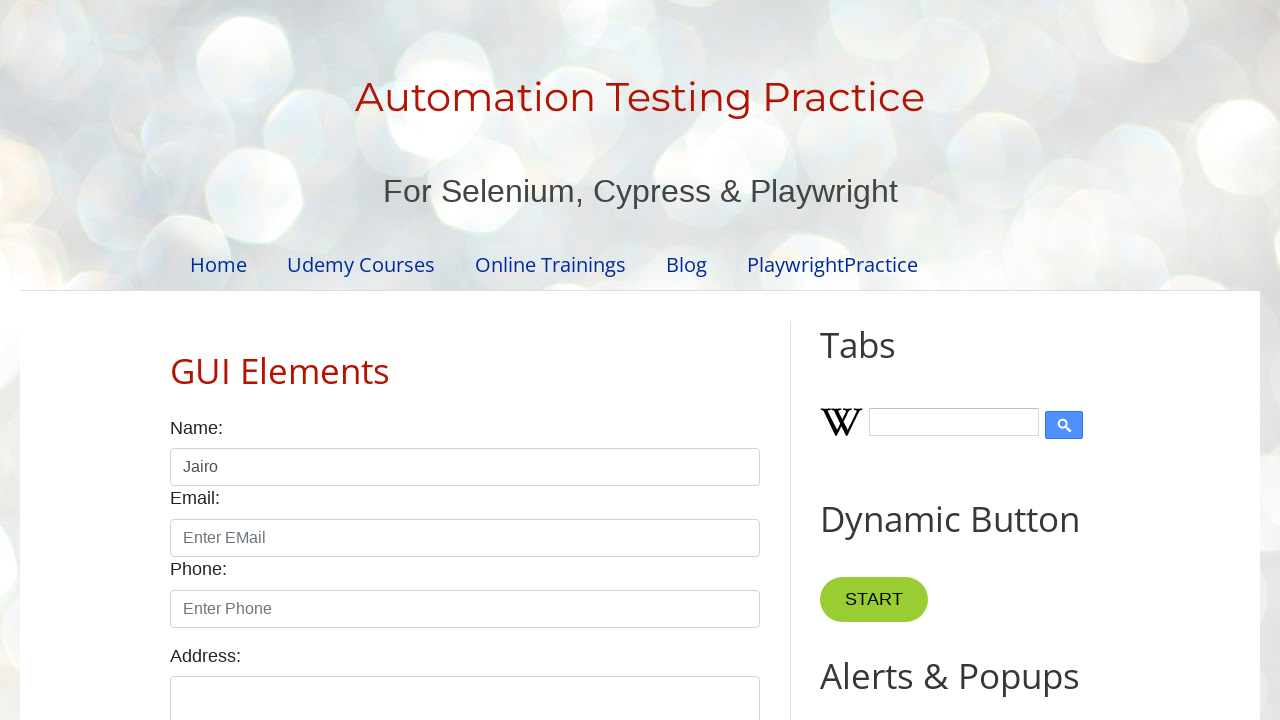

Clicked male radio button using JavaScript executor
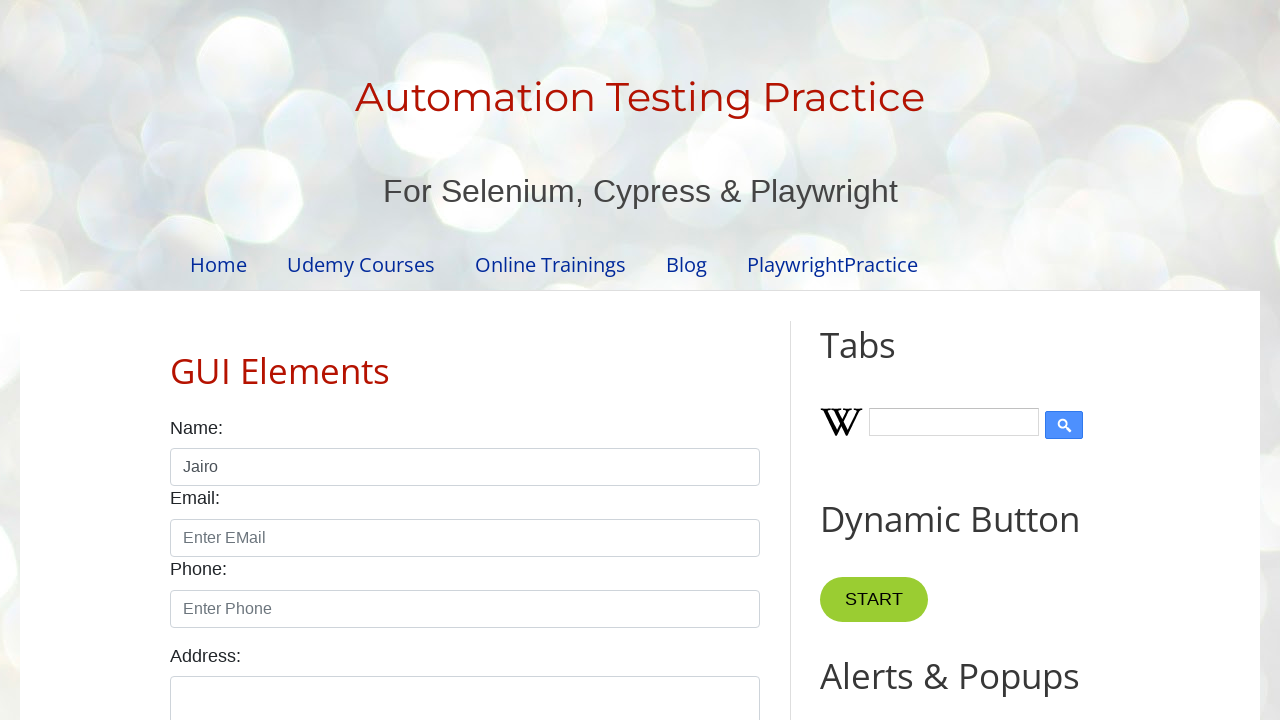

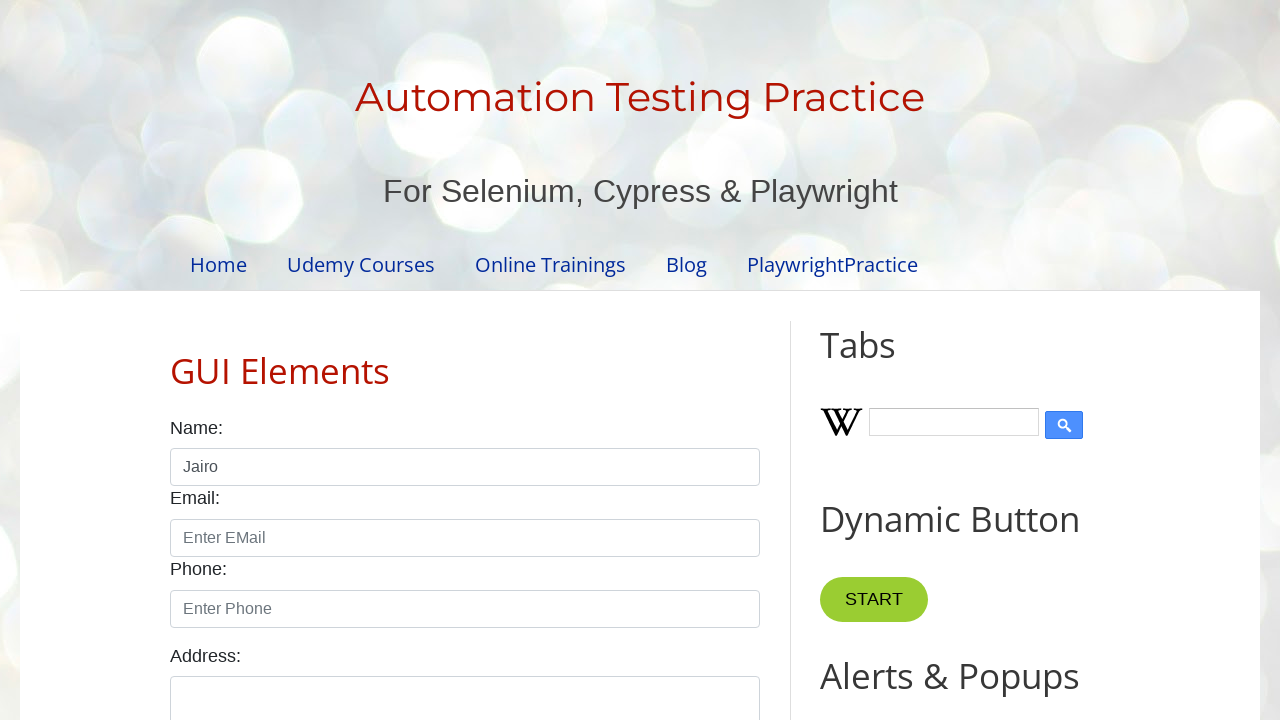